Tests that edits are saved when the input loses focus (blur event).

Starting URL: https://demo.playwright.dev/todomvc

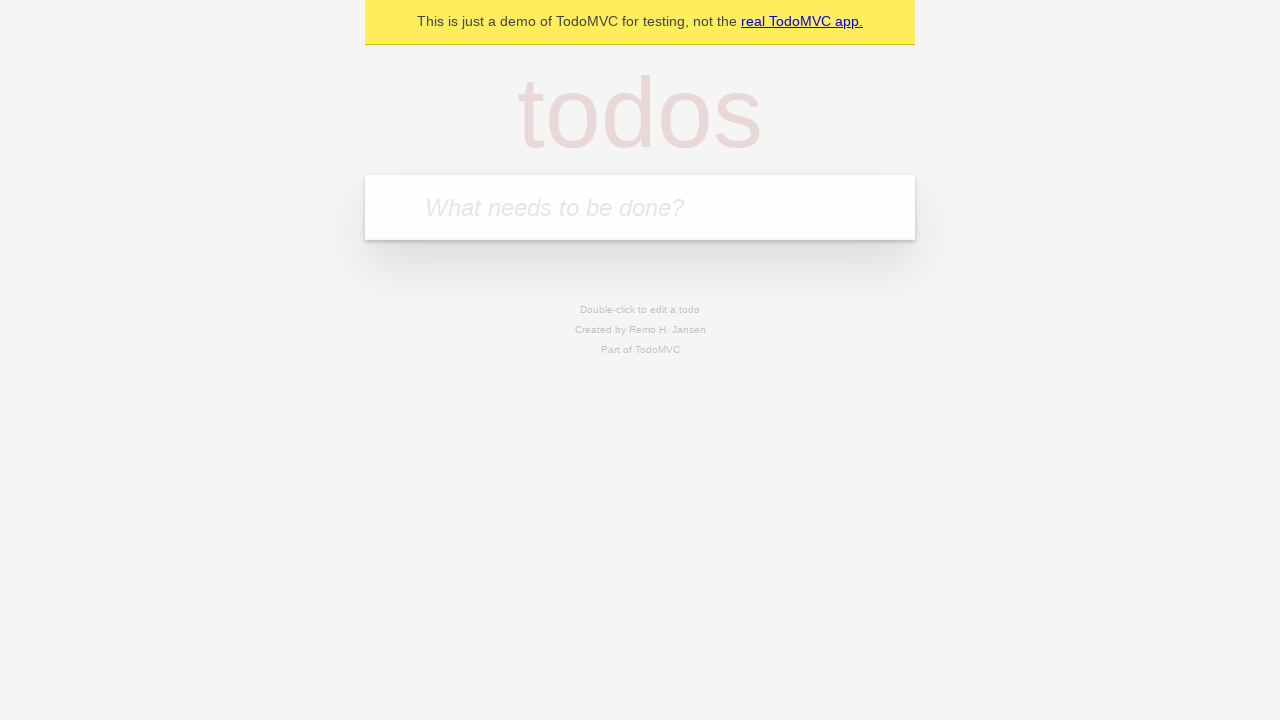

Filled 'What needs to be done?' field with 'buy some cheese' on internal:attr=[placeholder="What needs to be done?"i]
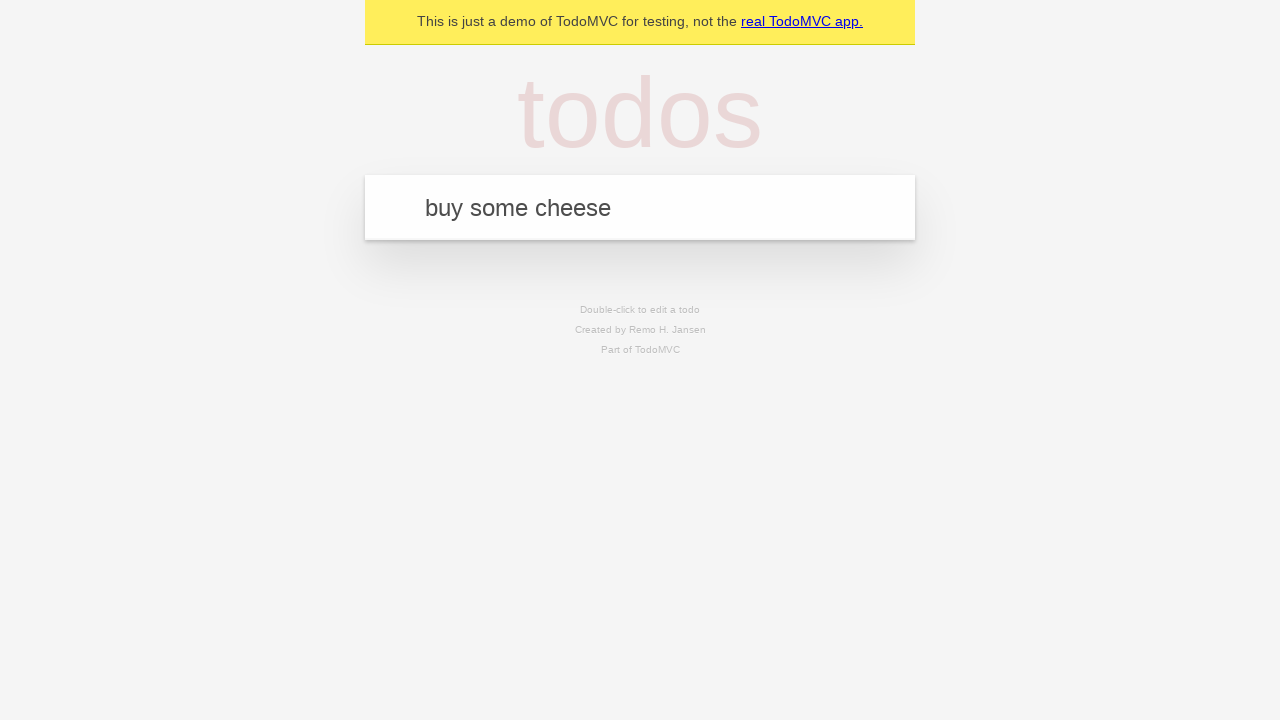

Pressed Enter to create first todo on internal:attr=[placeholder="What needs to be done?"i]
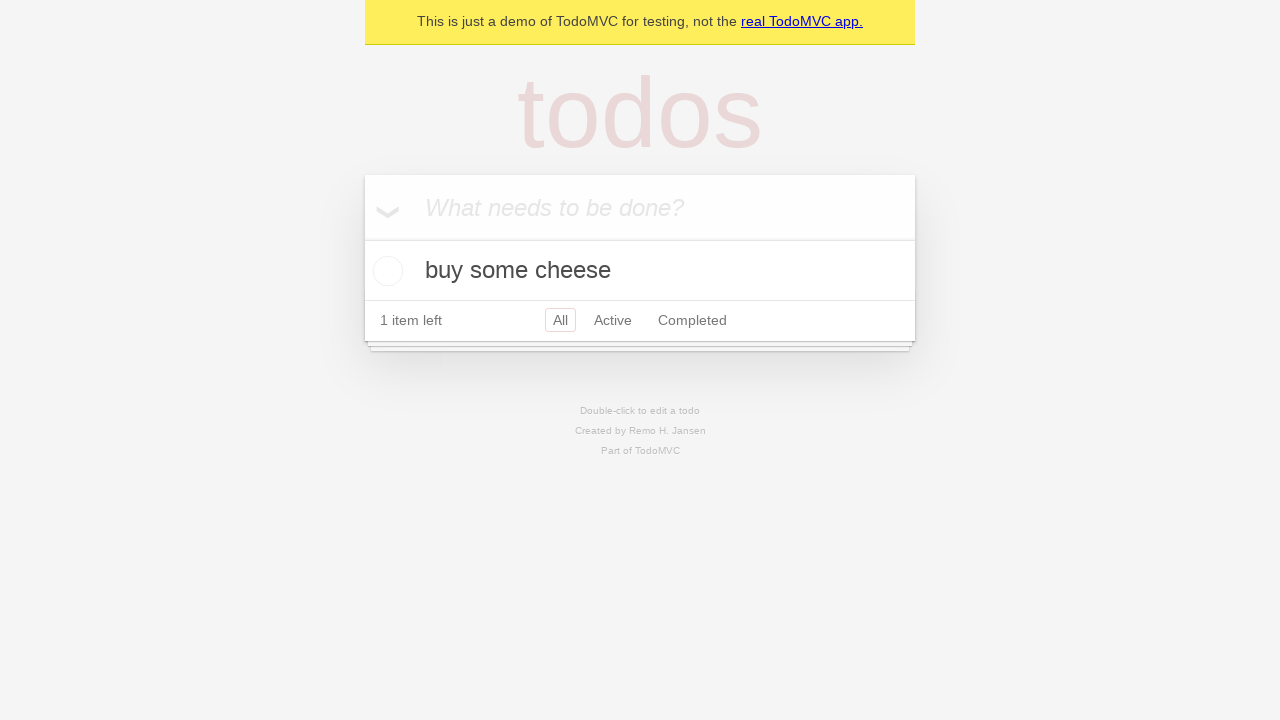

Filled 'What needs to be done?' field with 'feed the cat' on internal:attr=[placeholder="What needs to be done?"i]
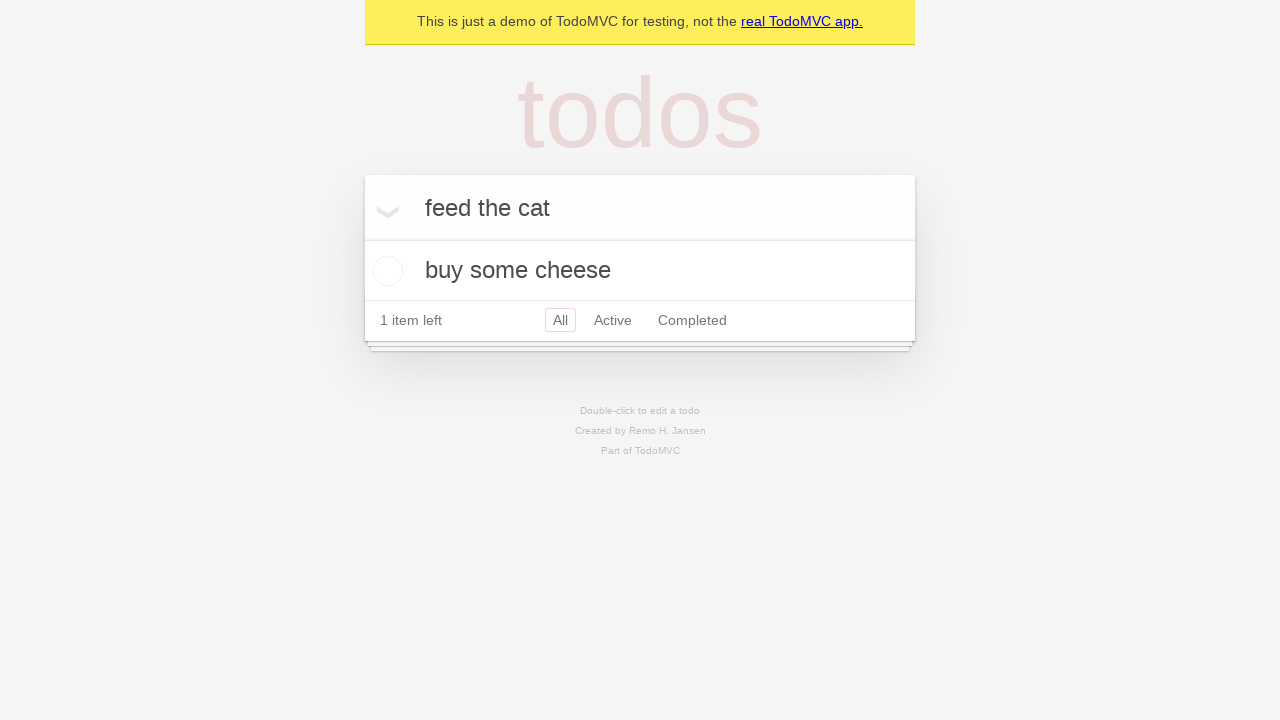

Pressed Enter to create second todo on internal:attr=[placeholder="What needs to be done?"i]
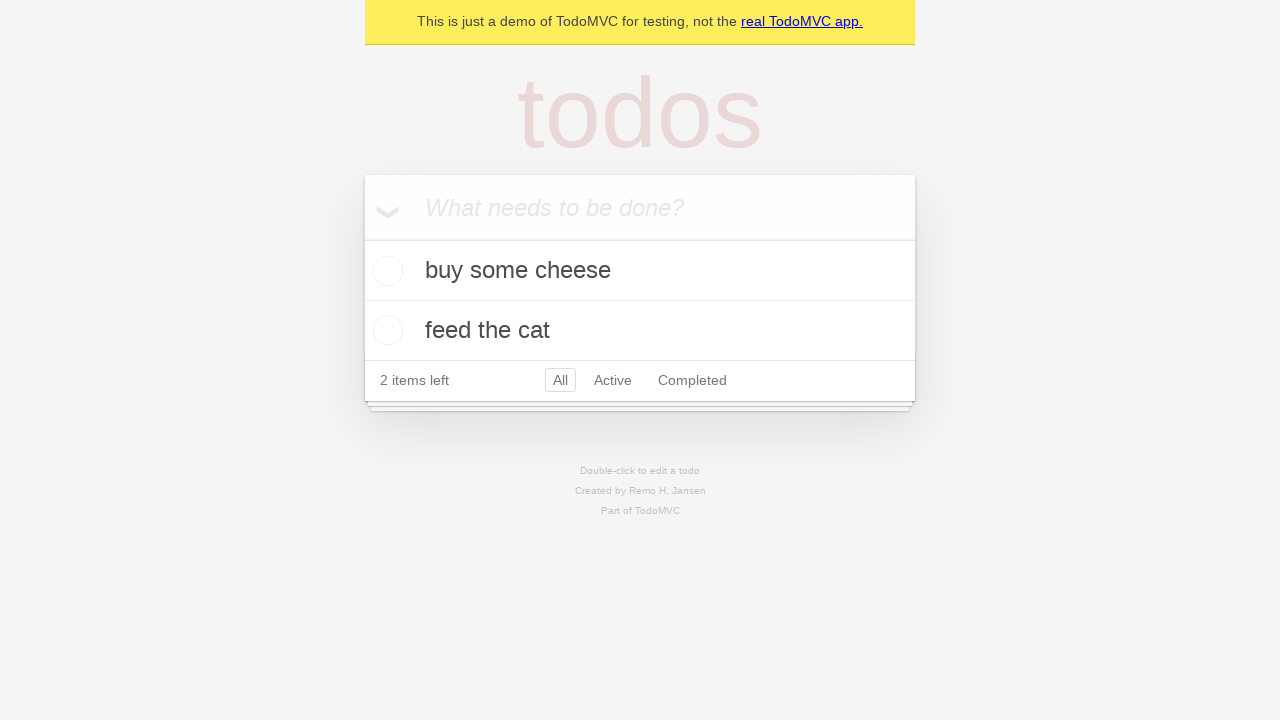

Filled 'What needs to be done?' field with 'book a doctors appointment' on internal:attr=[placeholder="What needs to be done?"i]
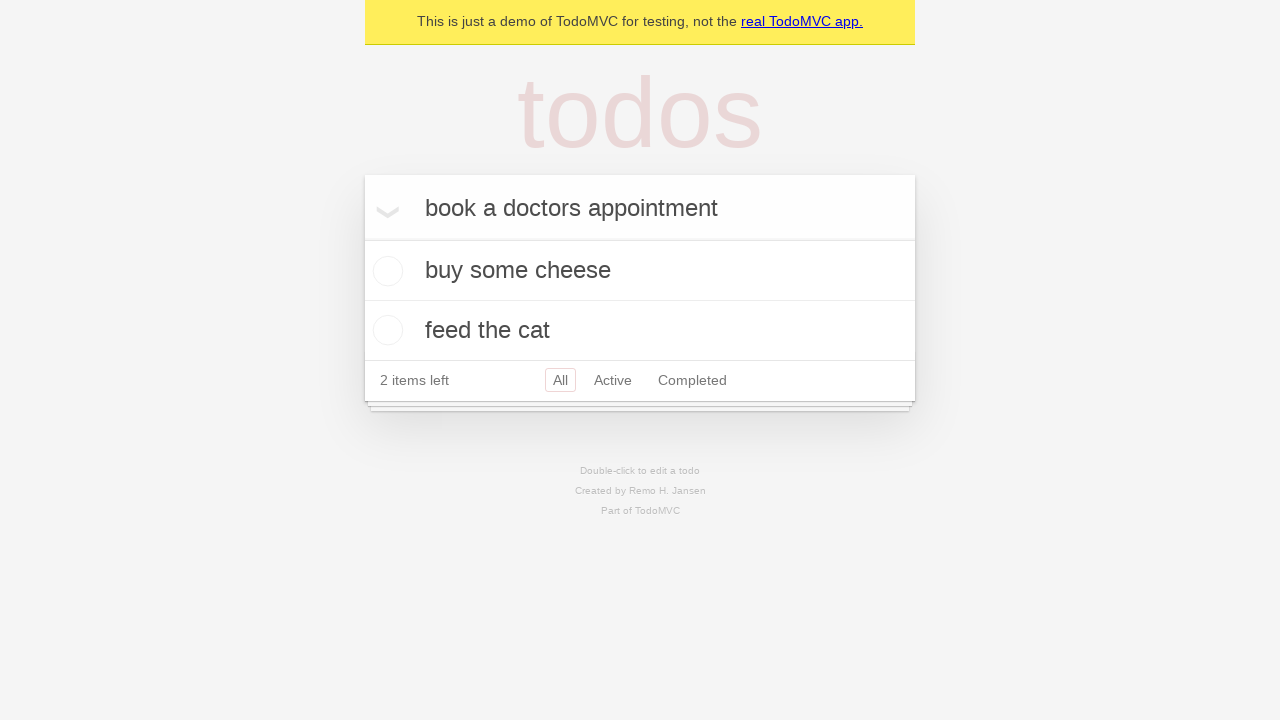

Pressed Enter to create third todo on internal:attr=[placeholder="What needs to be done?"i]
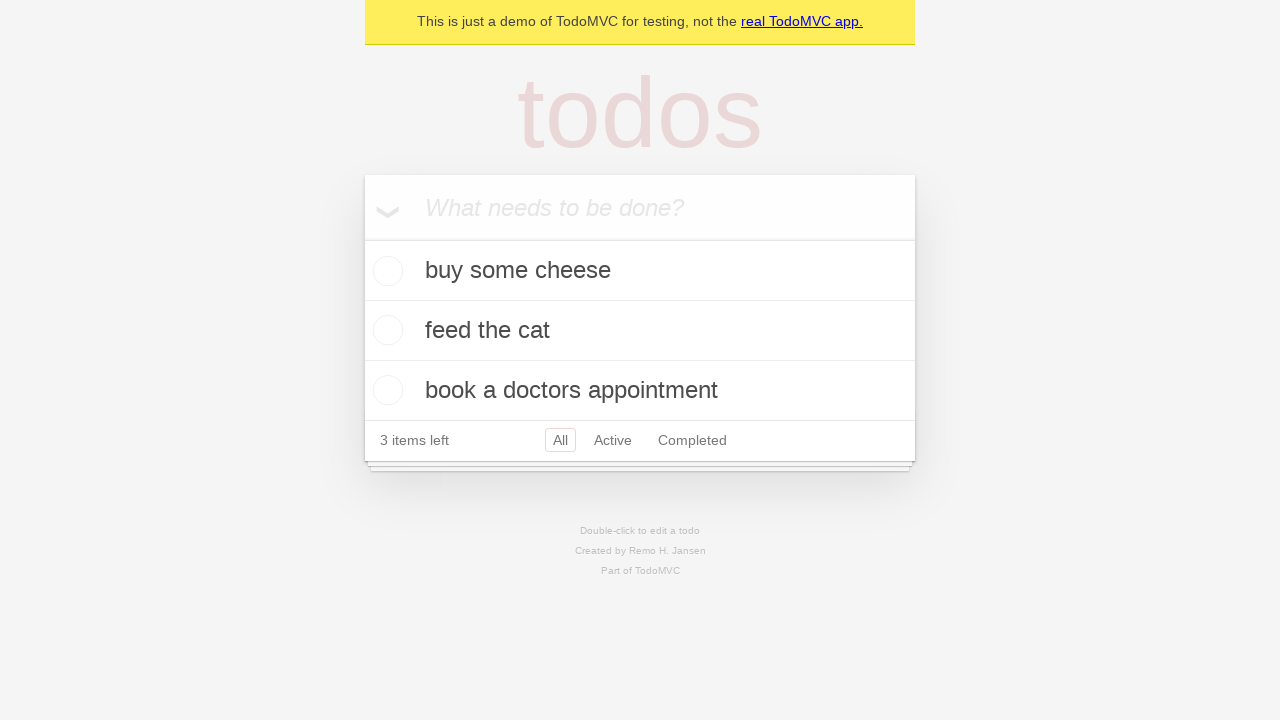

Waited for all three todos to appear
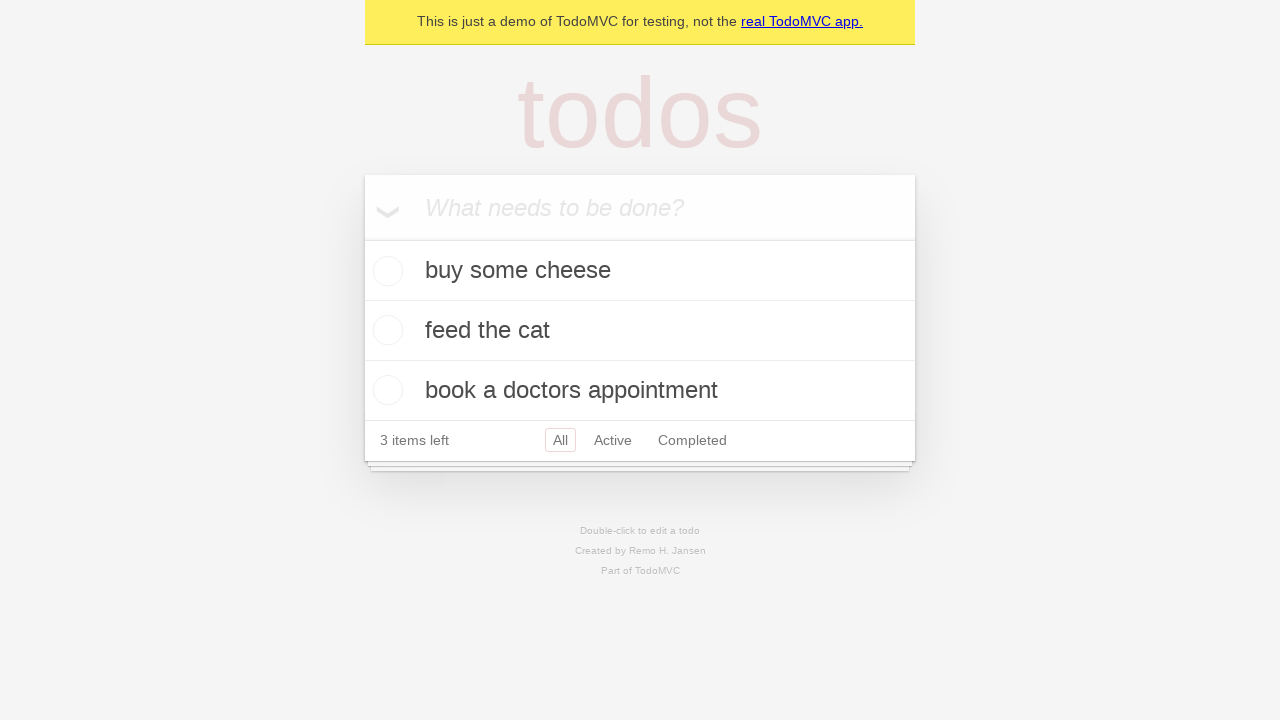

Double-clicked on the second todo item to enter edit mode at (640, 331) on internal:testid=[data-testid="todo-item"s] >> nth=1
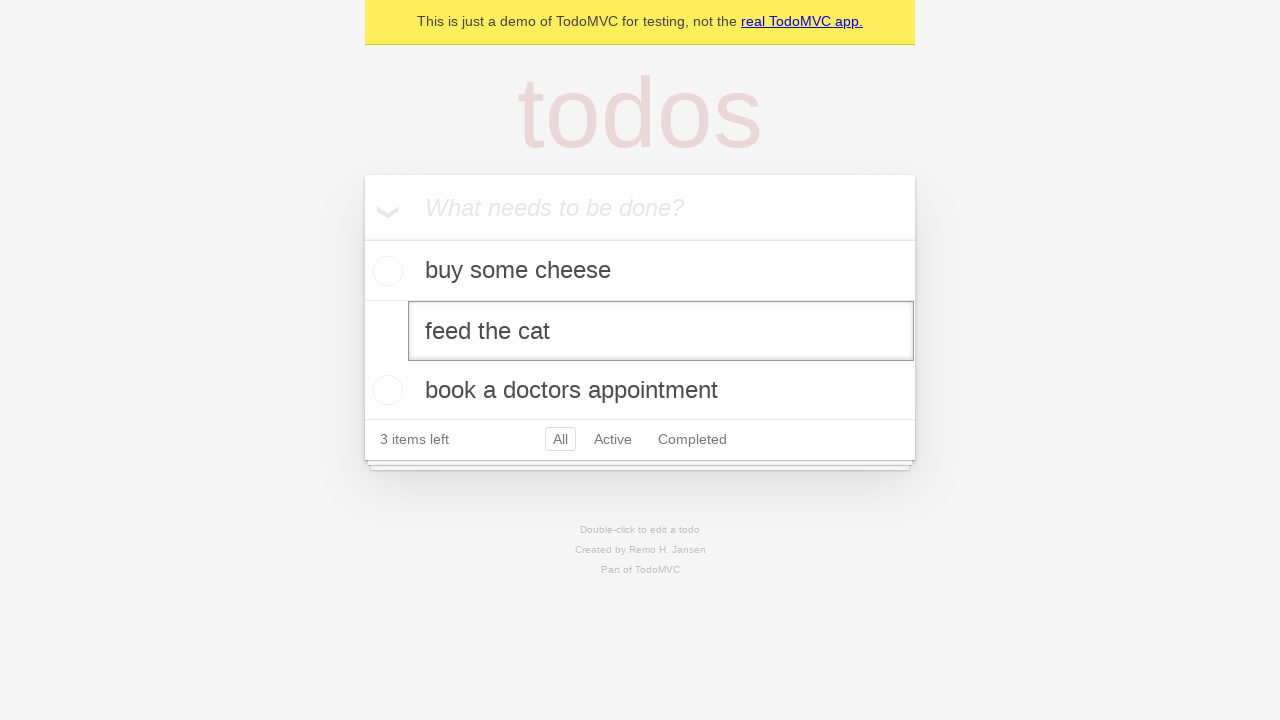

Filled edit textbox with 'buy some sausages' on internal:testid=[data-testid="todo-item"s] >> nth=1 >> internal:role=textbox[nam
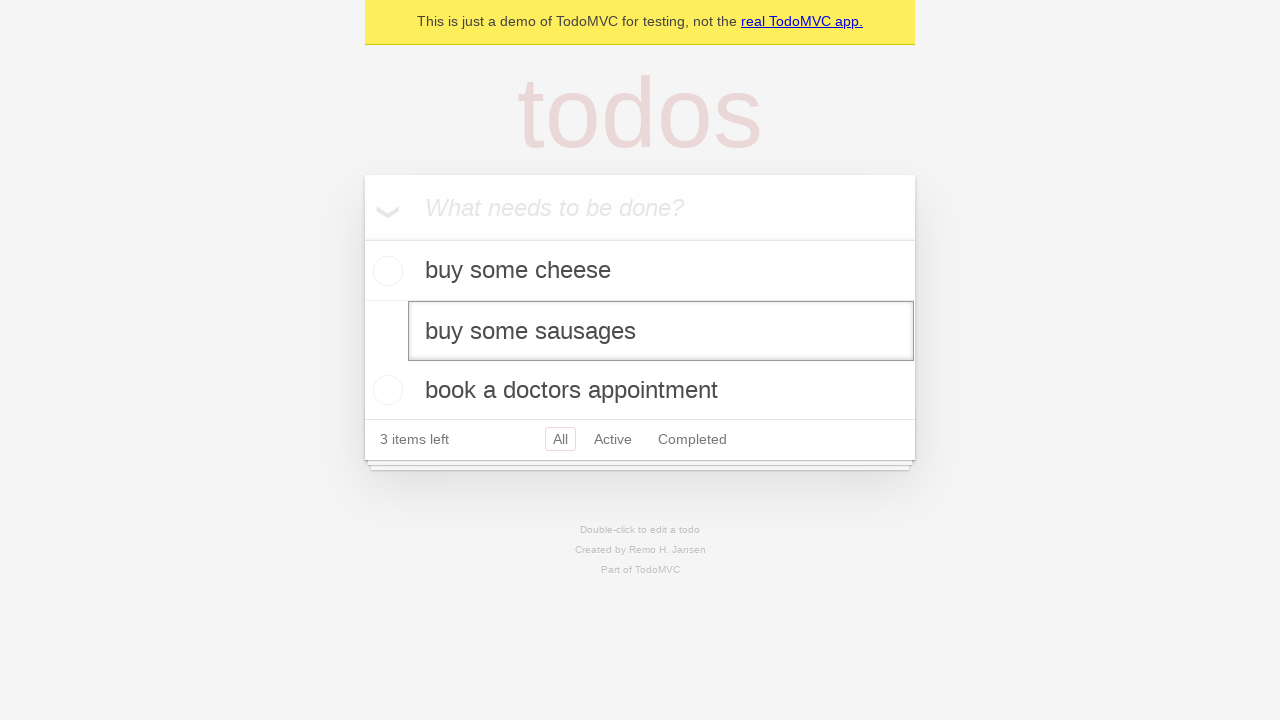

Dispatched blur event on edit textbox to save the edit
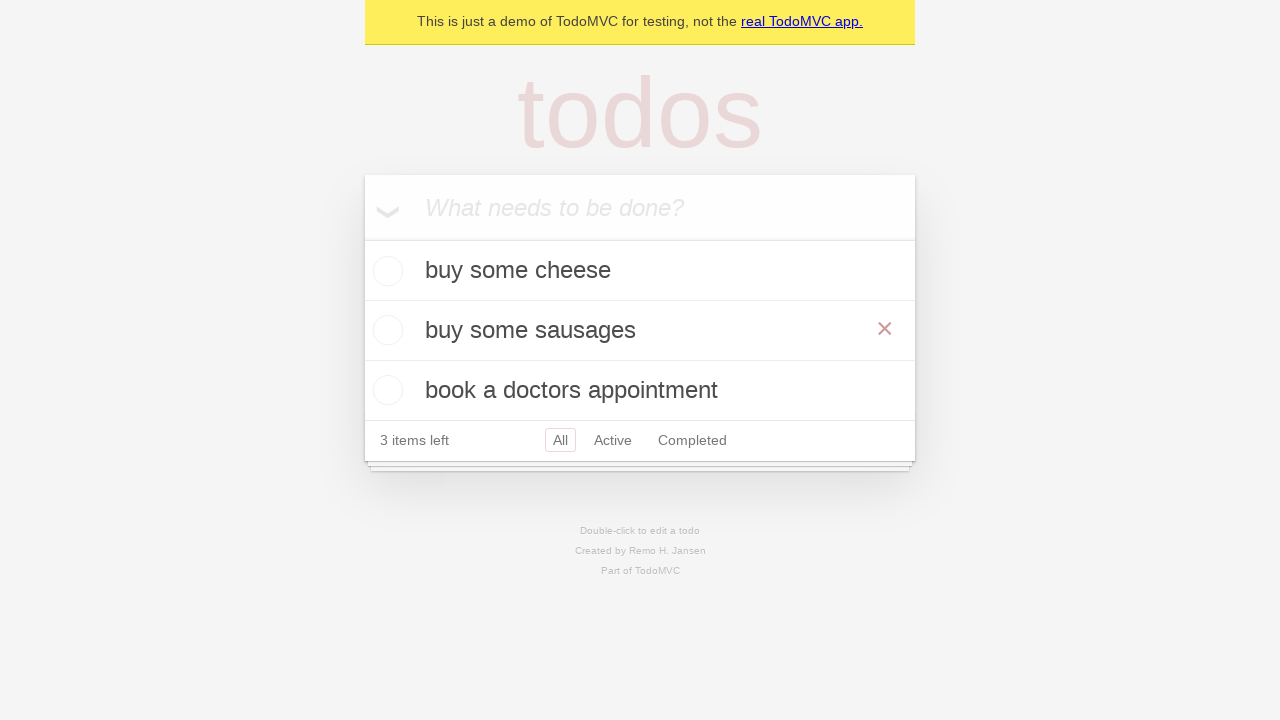

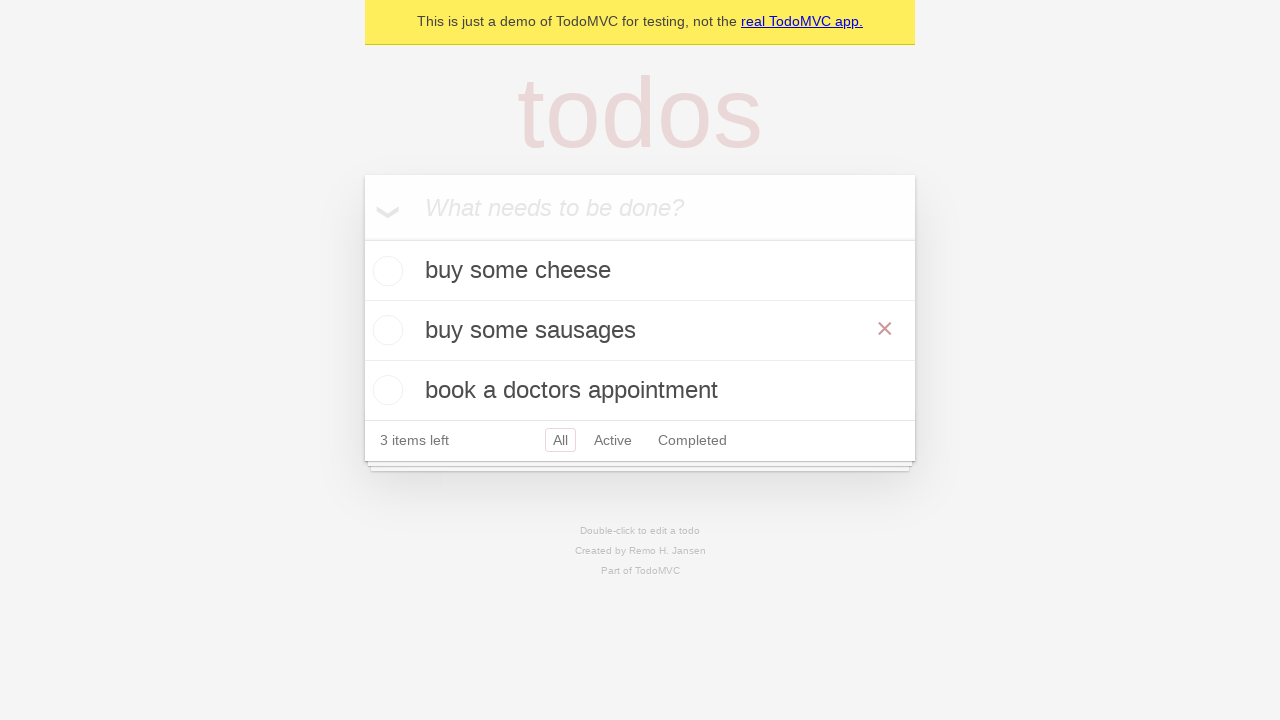